Tests clicking a button with a dynamically generated ID on a UI testing playground site to verify the button can be located and clicked using CSS selector.

Starting URL: http://uitestingplayground.com/dynamicid

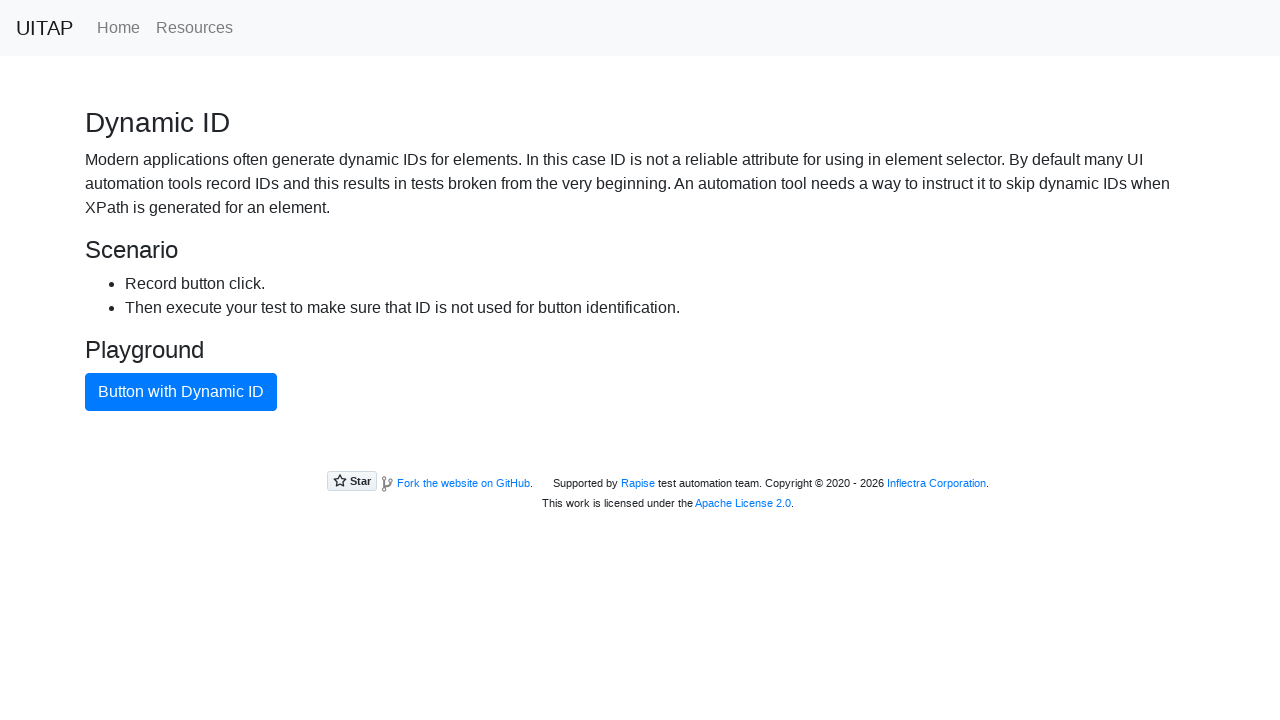

Navigated to Dynamic ID test page
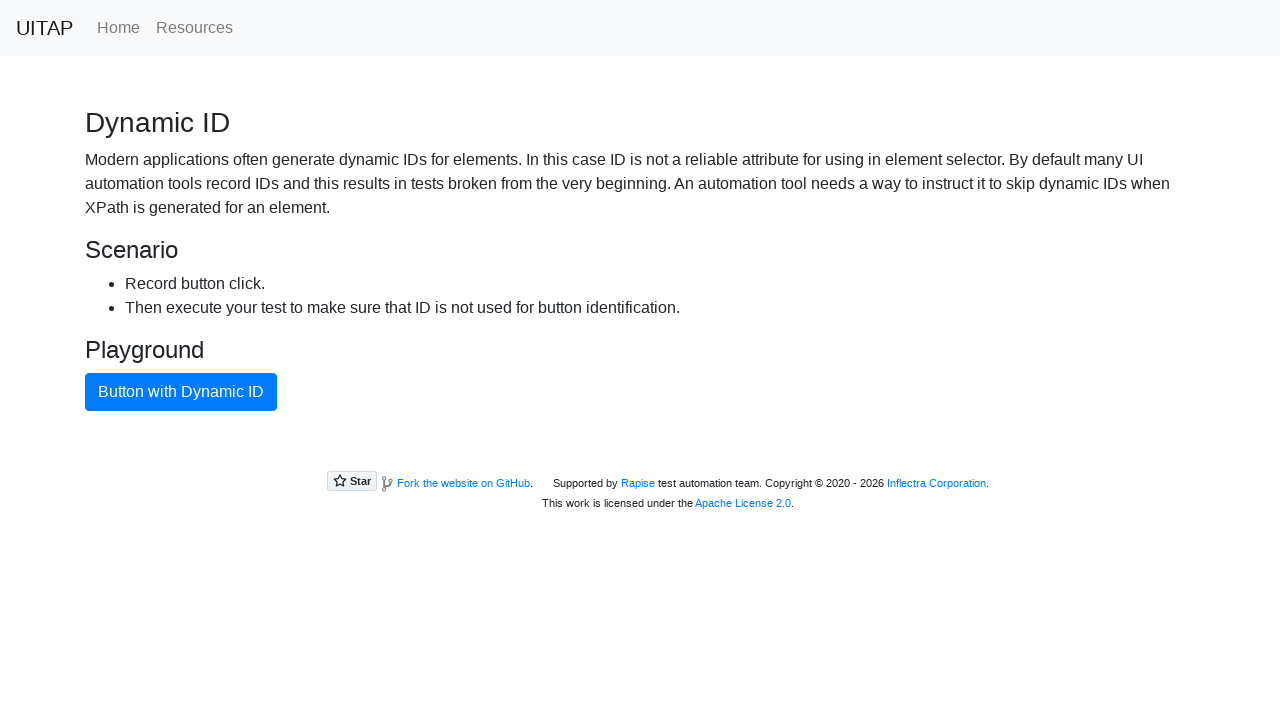

Clicked the button with dynamic ID using CSS selector .btn-primary at (181, 392) on .btn-primary
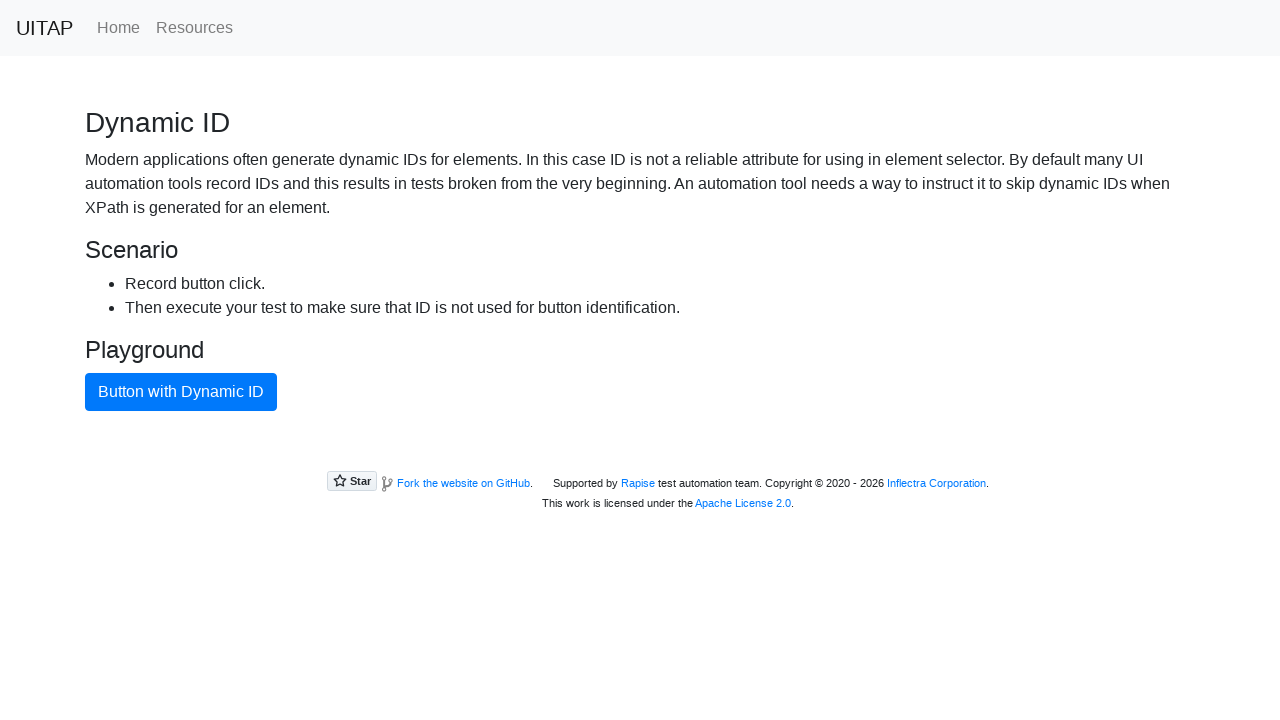

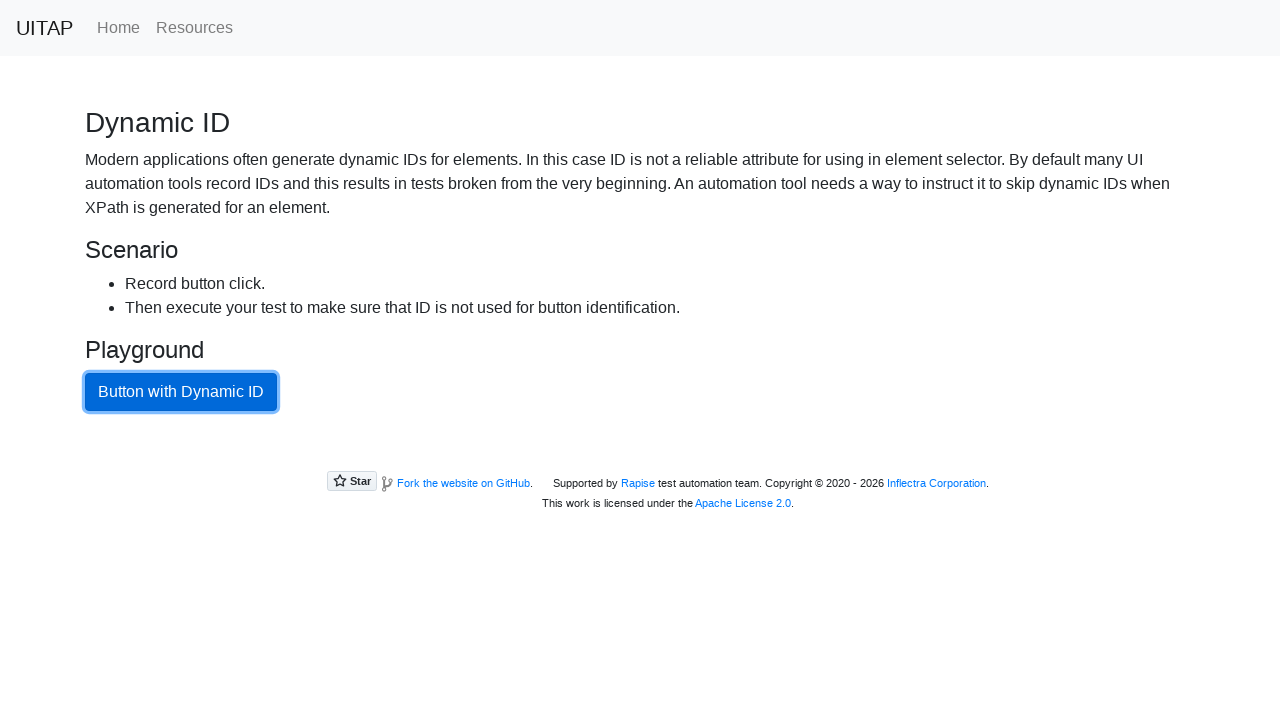